Tests drag and drop functionality within an iframe by dragging a draggable element onto a droppable target on the jQuery UI demo page

Starting URL: https://jqueryui.com/droppable/

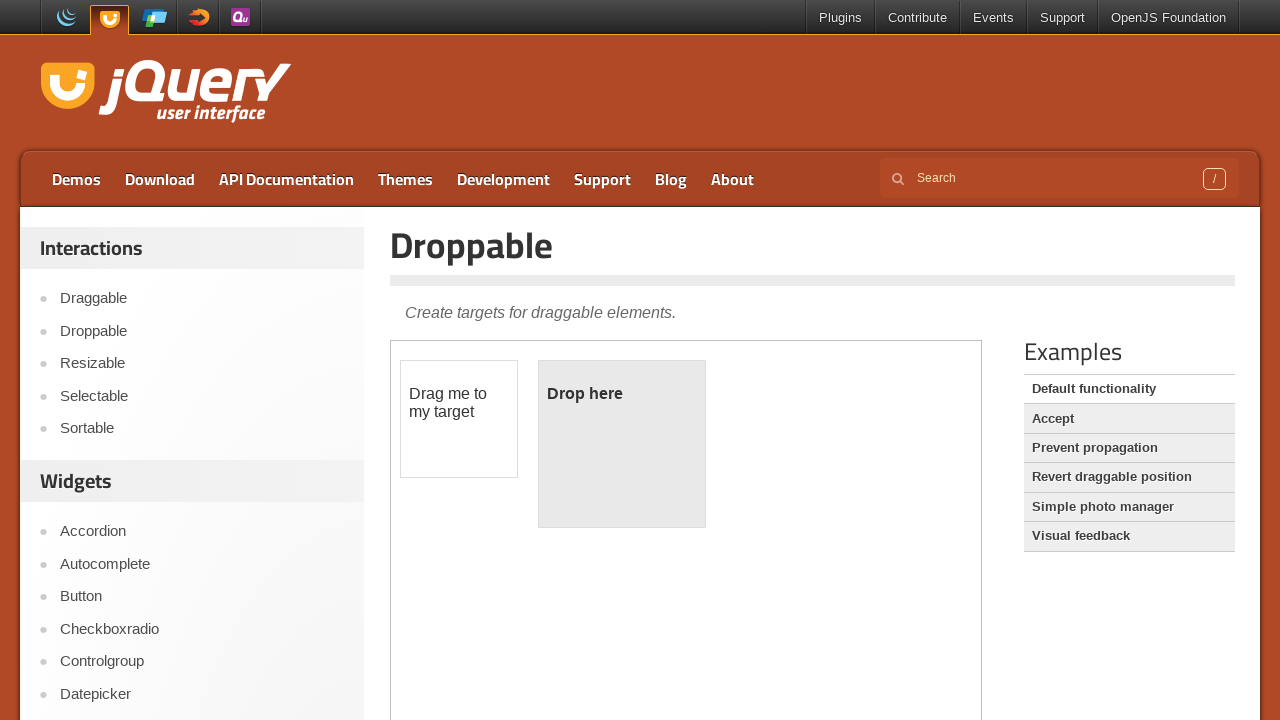

Navigated to jQuery UI droppable demo page
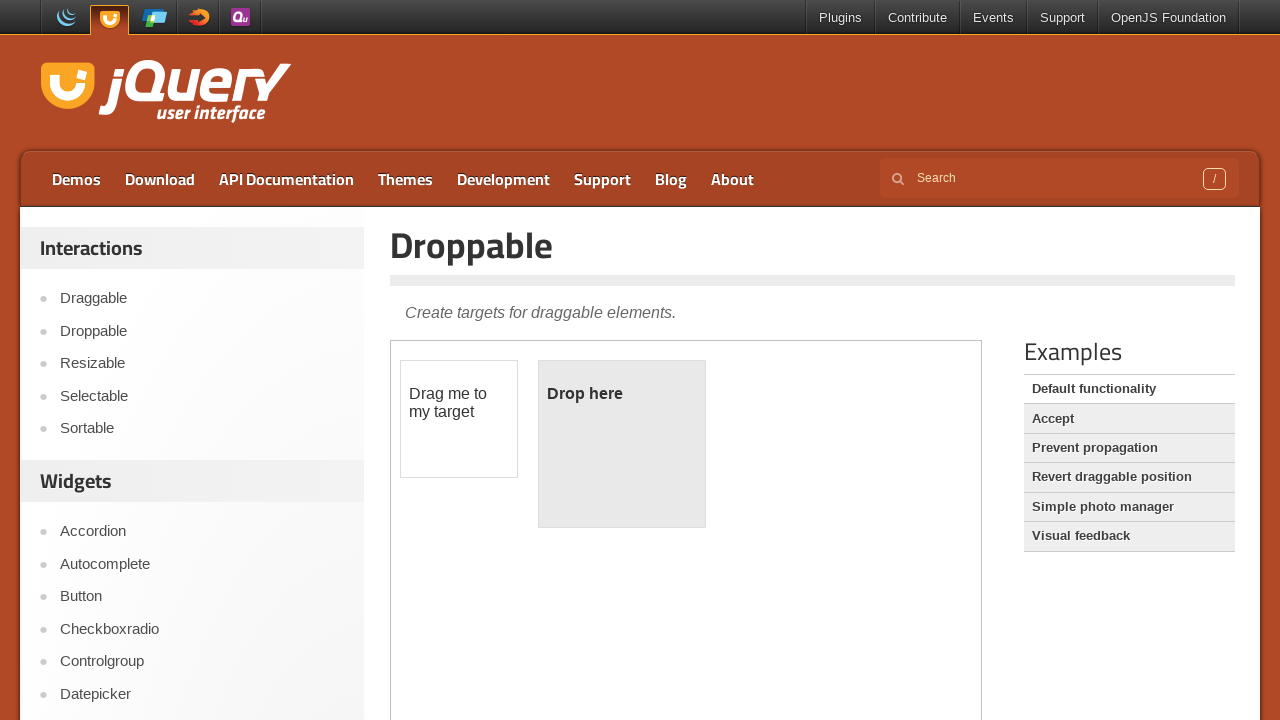

Located demo iframe
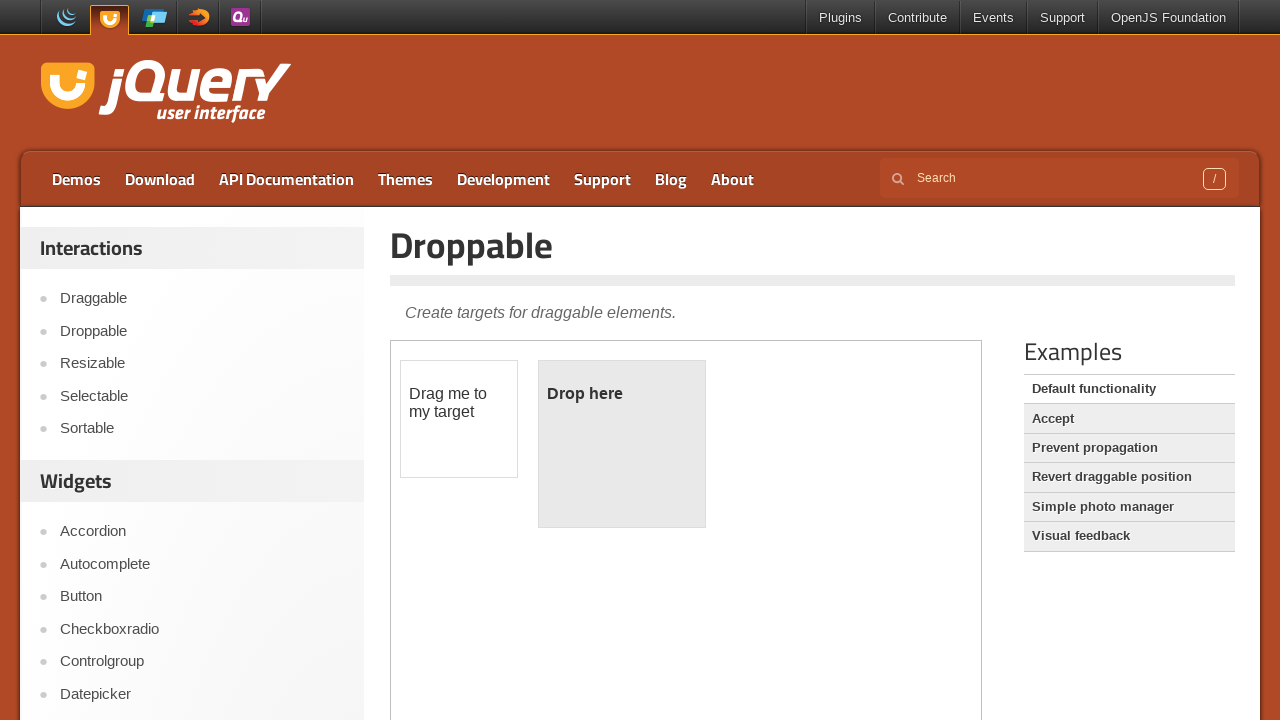

Clicked on the draggable element at (459, 419) on .demo-frame >> internal:control=enter-frame >> #draggable
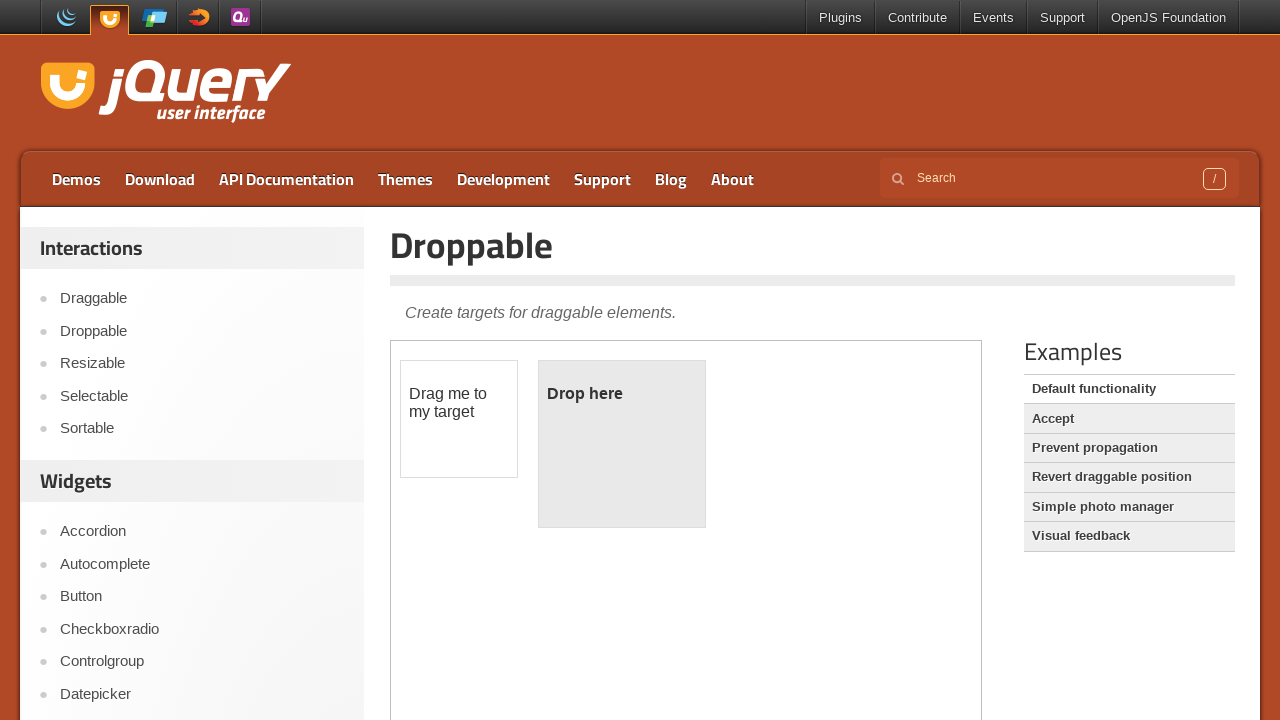

Dragged draggable element onto droppable target at (622, 444)
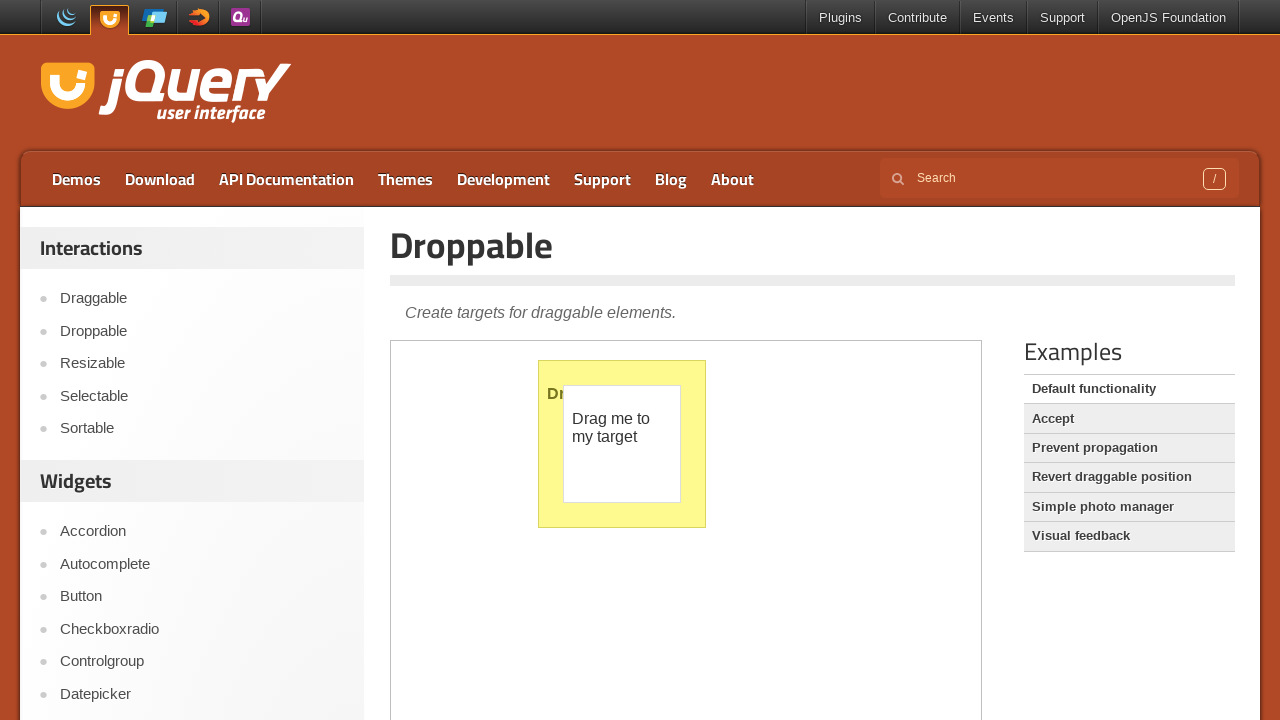

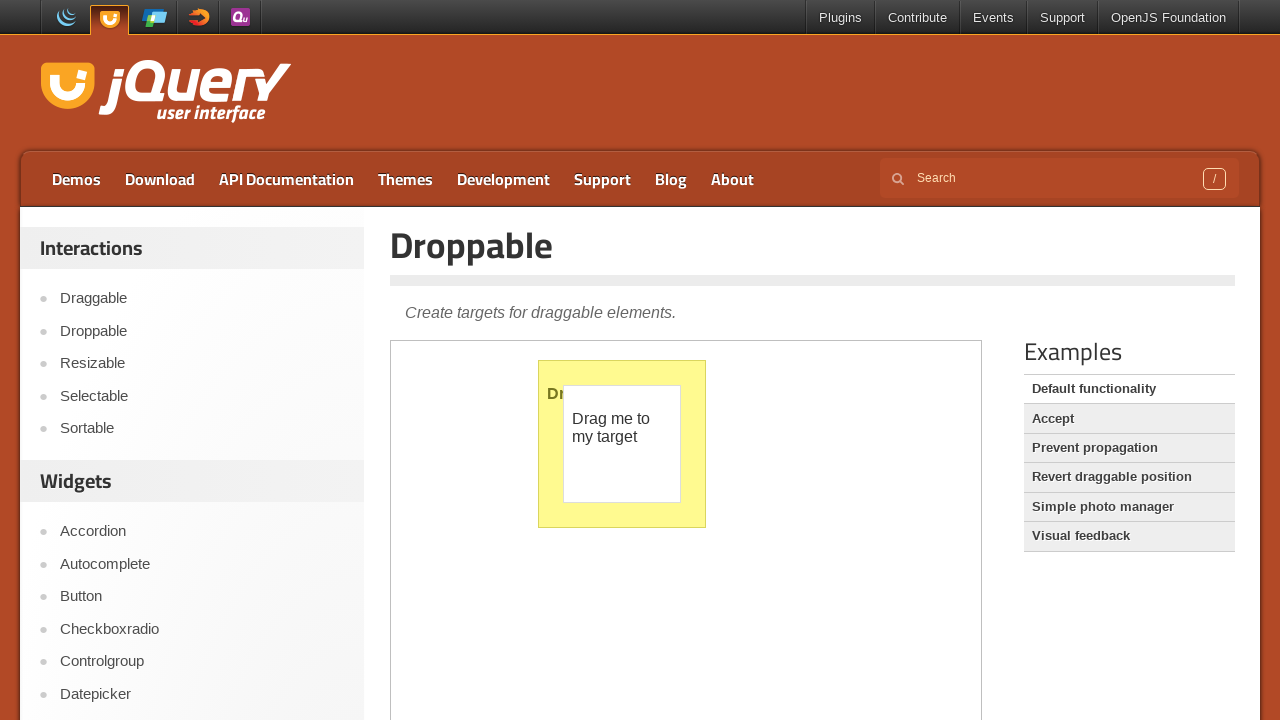